Demonstrates various scrolling techniques on Swiggy website including scrolling by pixel offset, scrolling to a visible element (Company section), and scrolling to the end of the page.

Starting URL: https://www.swiggy.com/

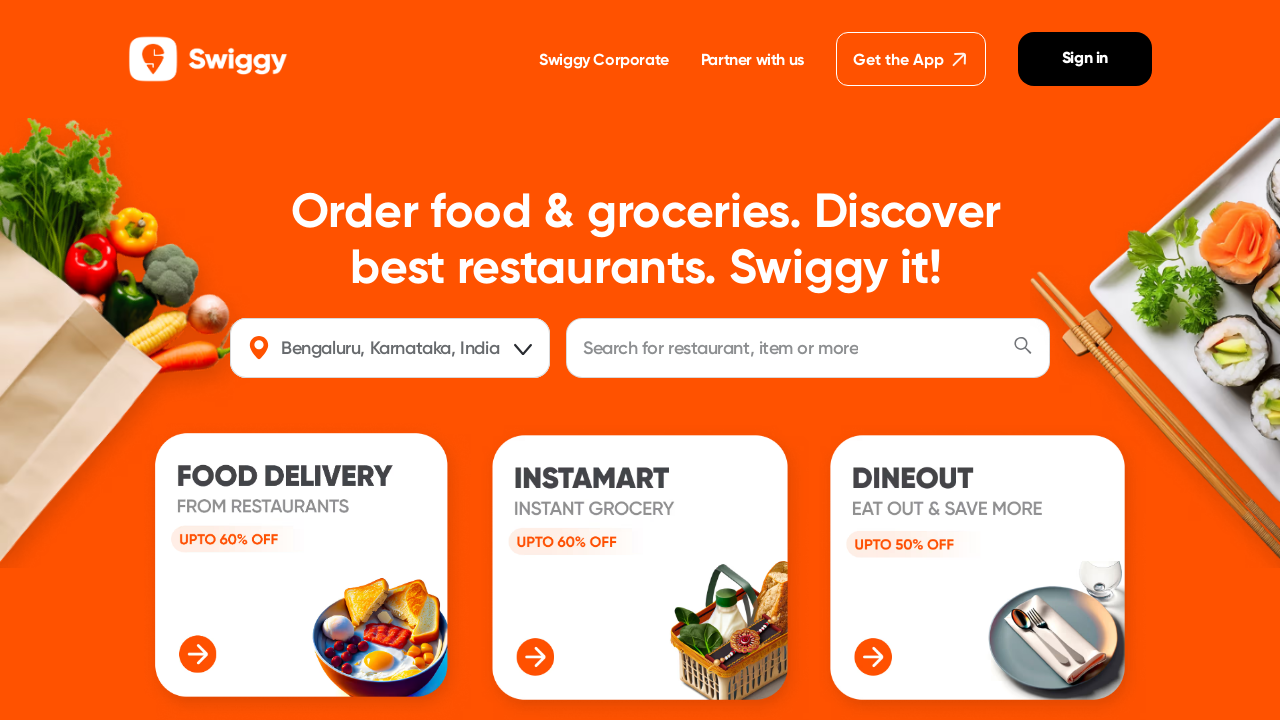

Scrolled down by 500 pixels
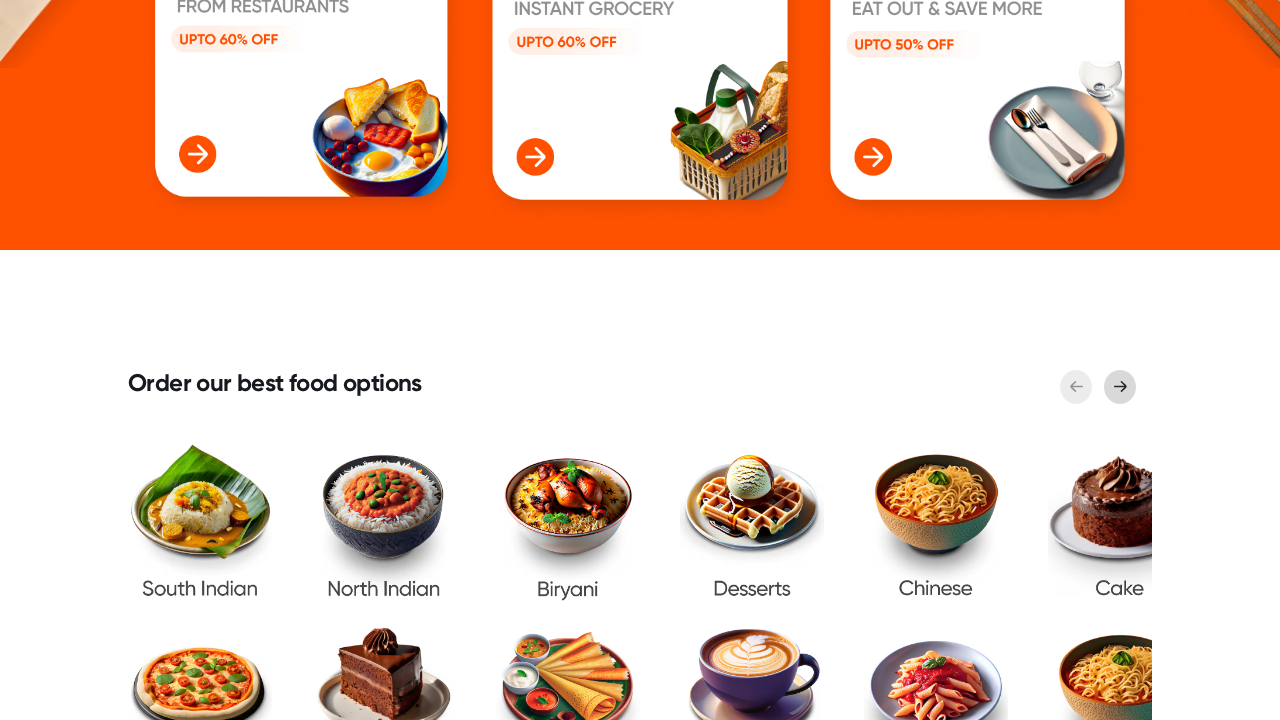

Located Company section element
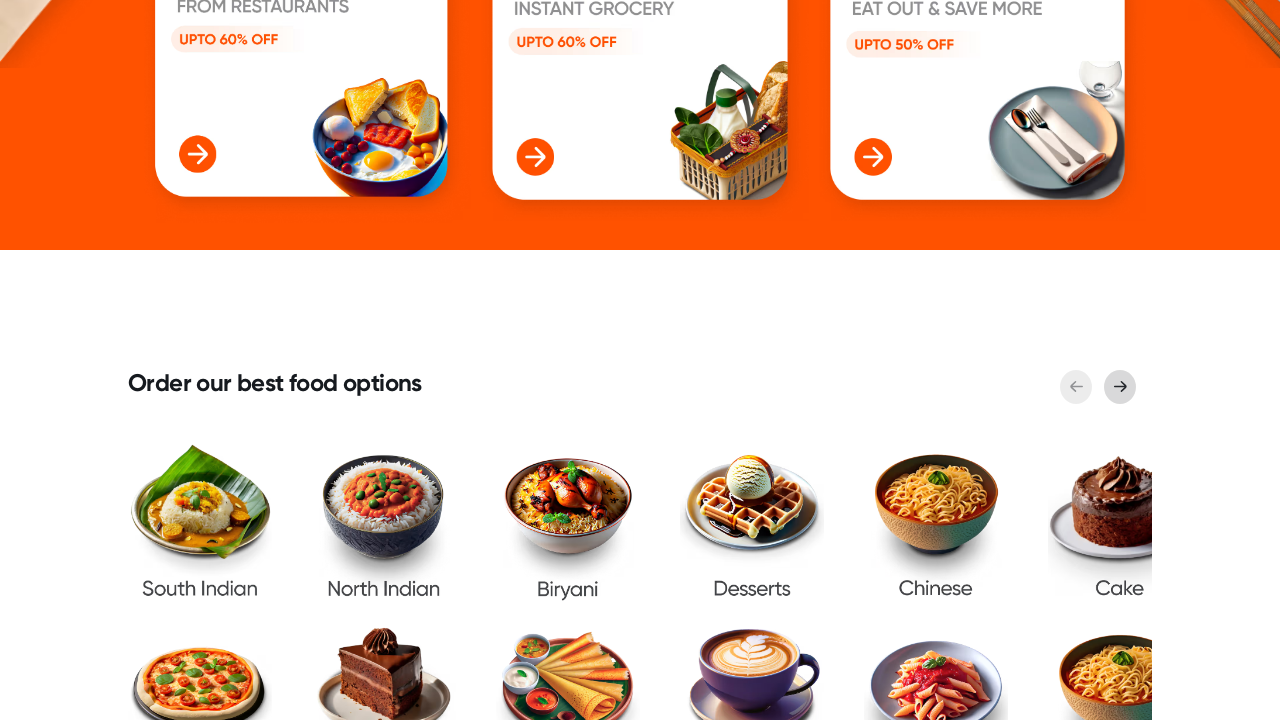

Scrolled to Company section element into view
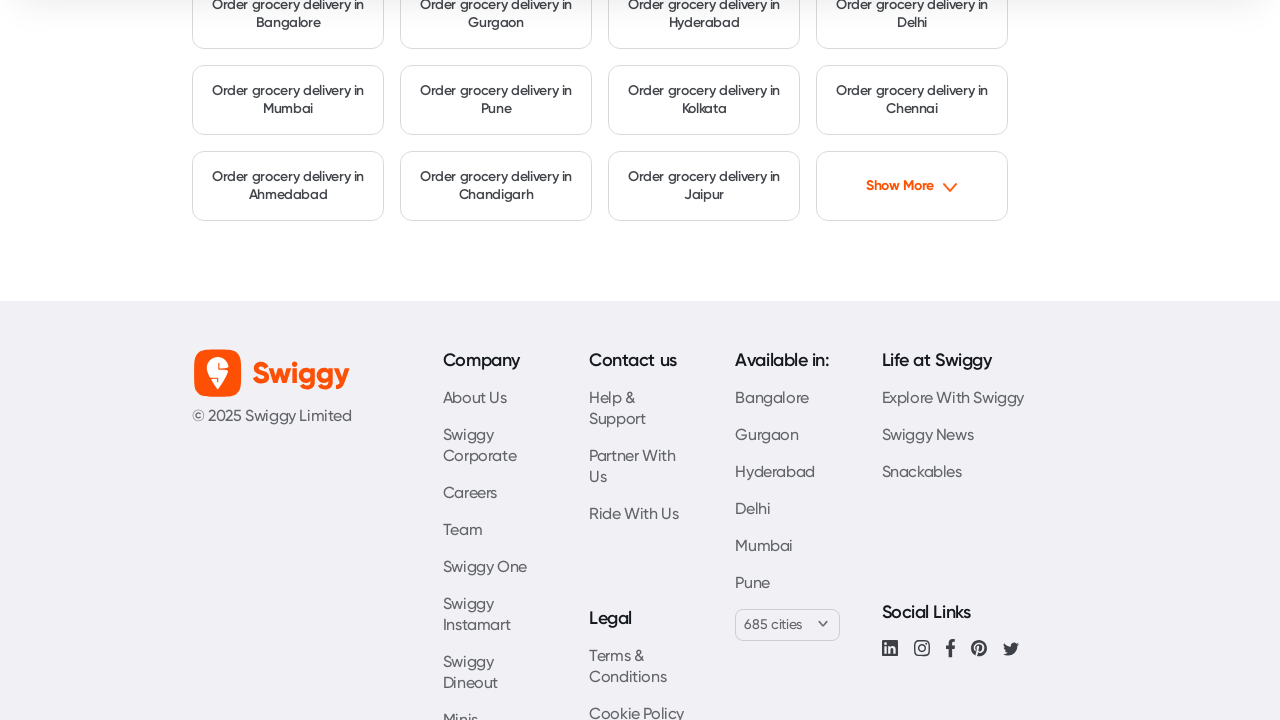

Scrolled to the end of the page
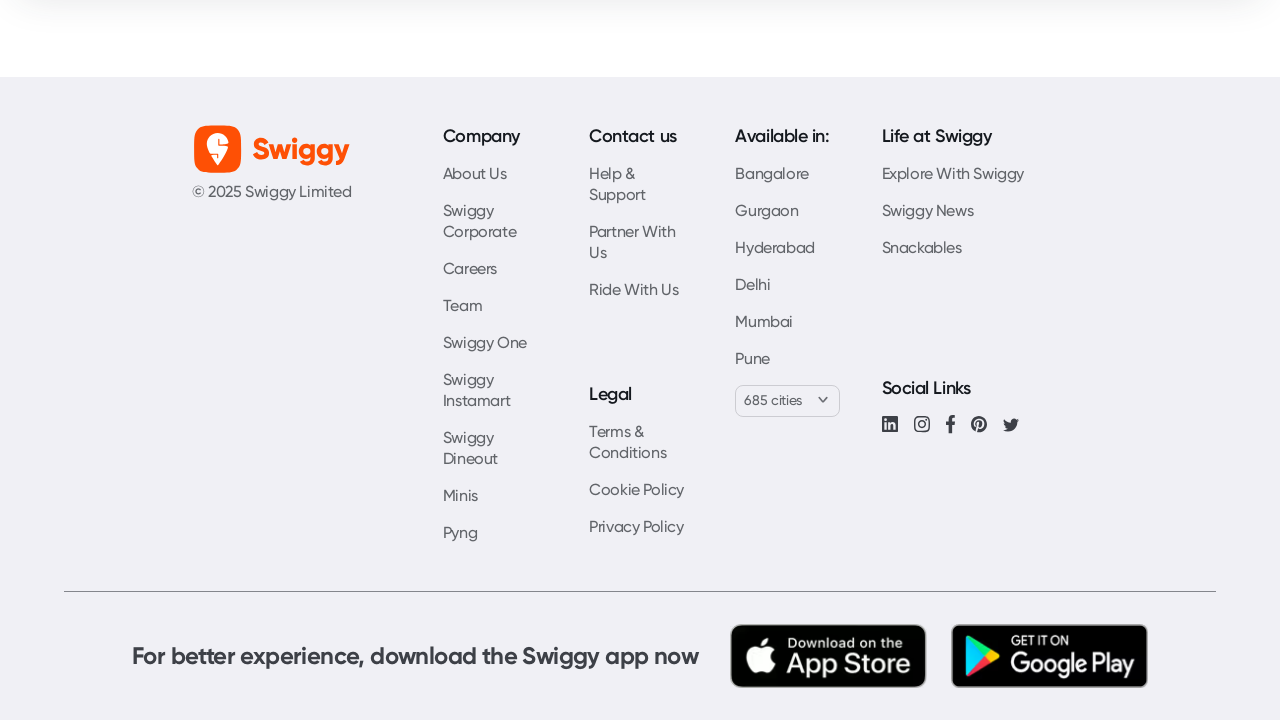

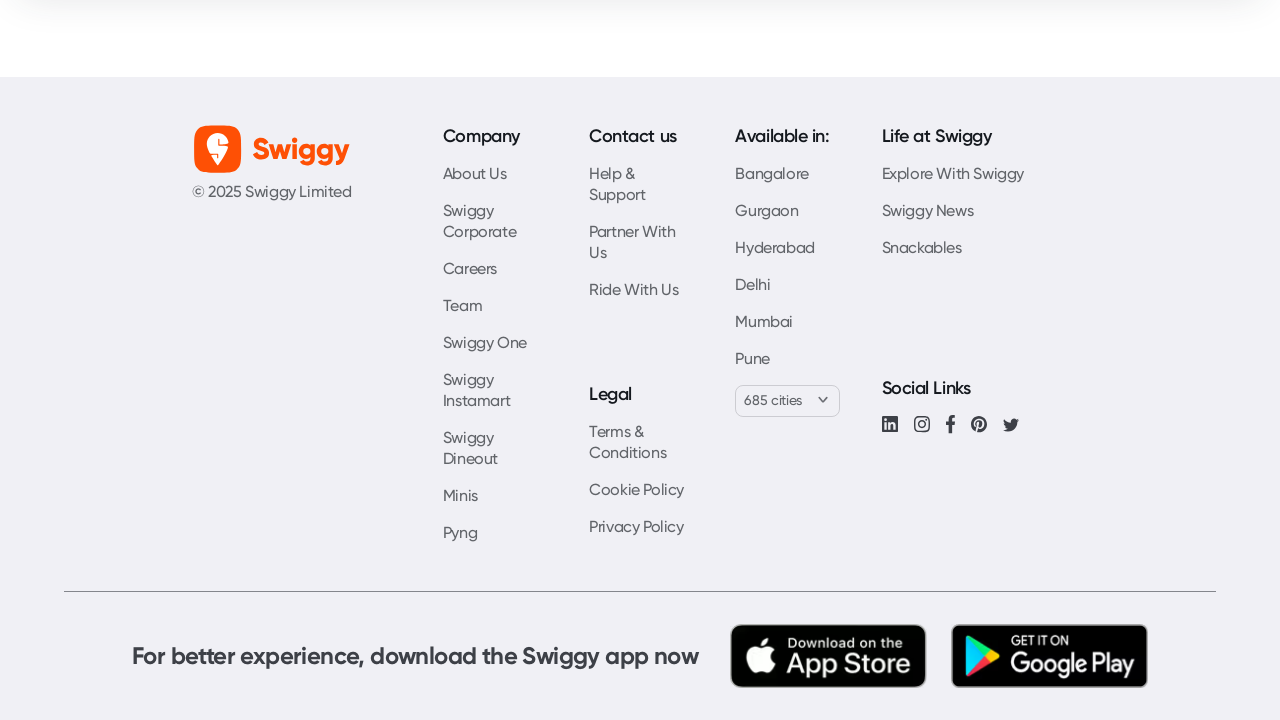